Tests the search functionality with a special character ("@") to verify that blog results are returned.

Starting URL: https://divui.com/blog

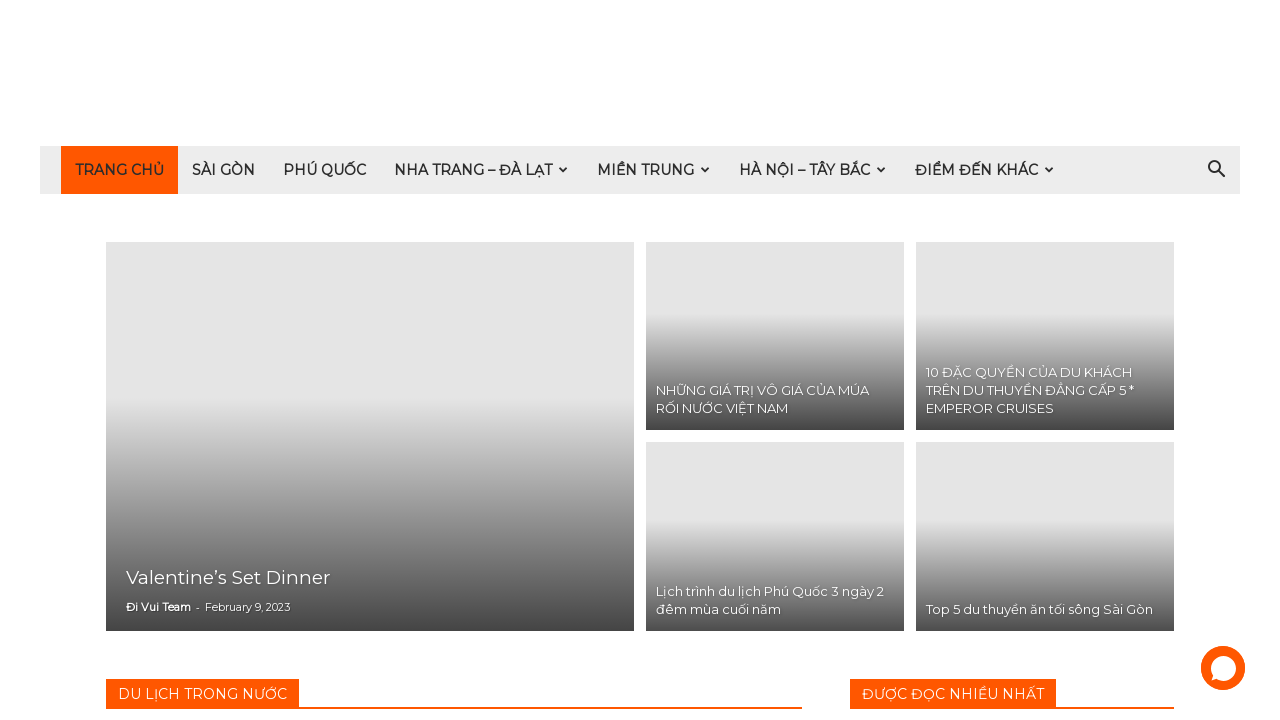

Clicked search icon to open search input at (1216, 170) on i.td-icon-search:first-child
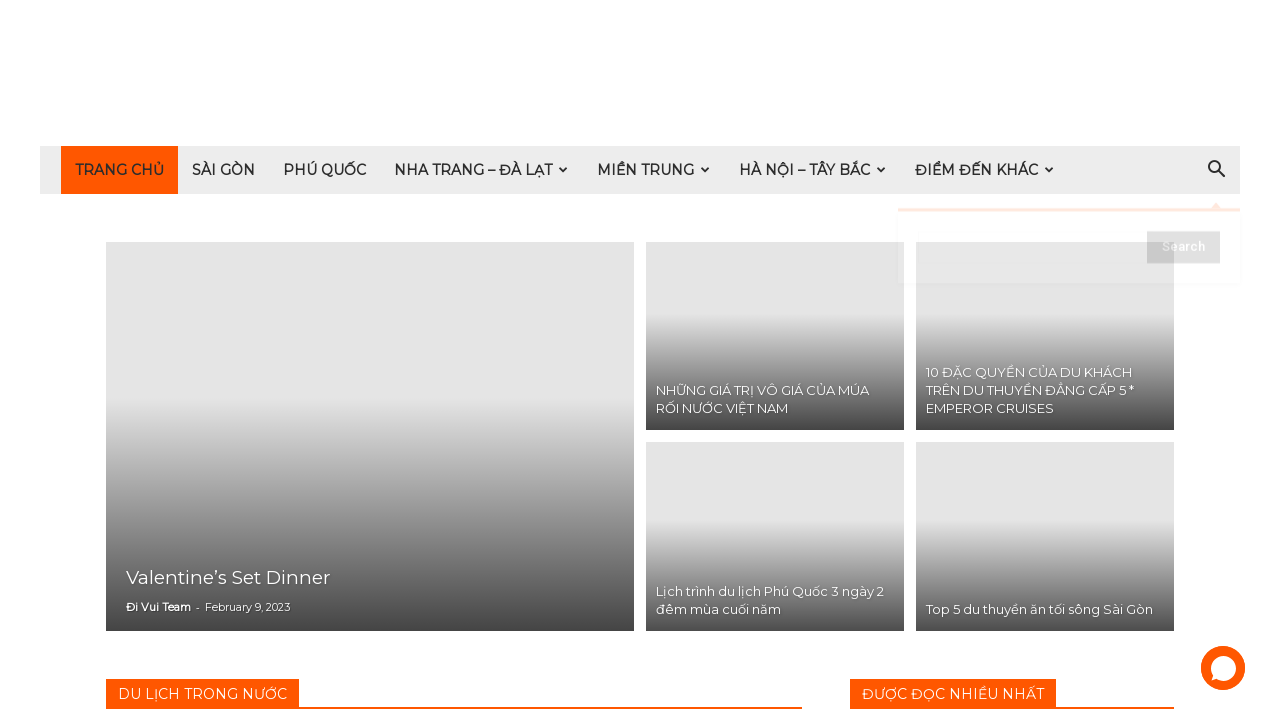

Waited 1 second for search input to appear
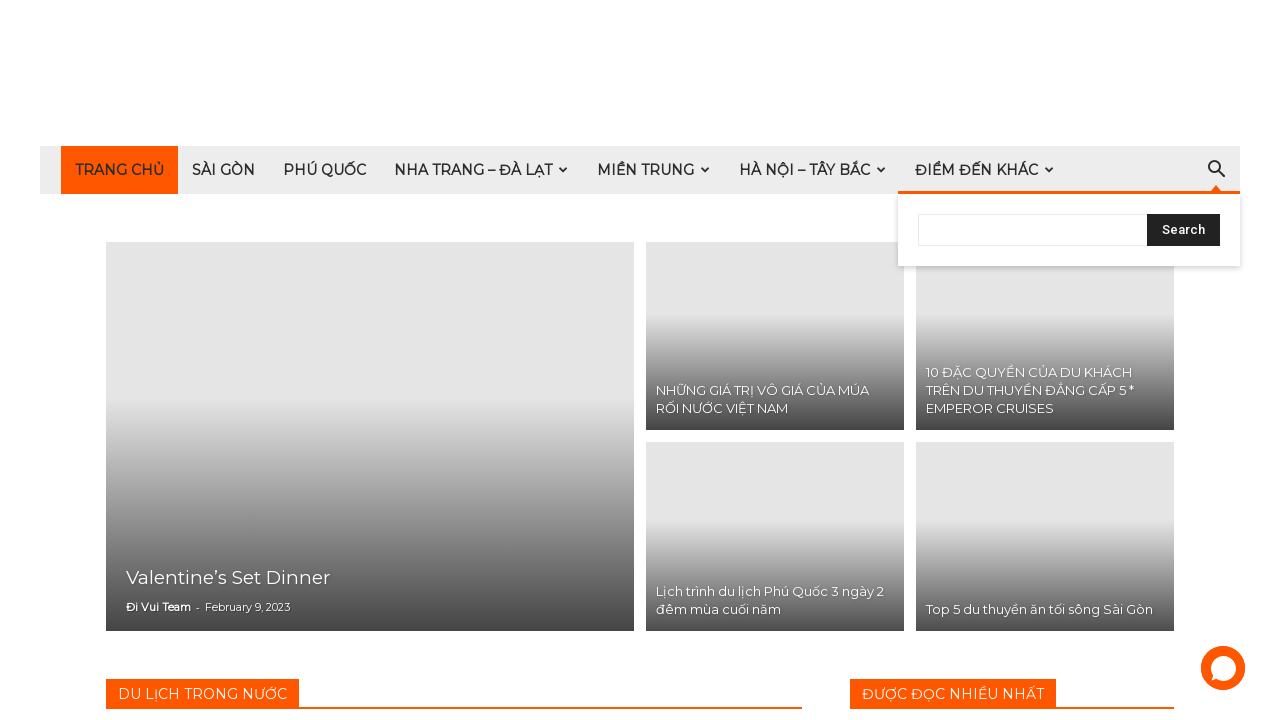

Filled search field with special character '@' on #td-header-search
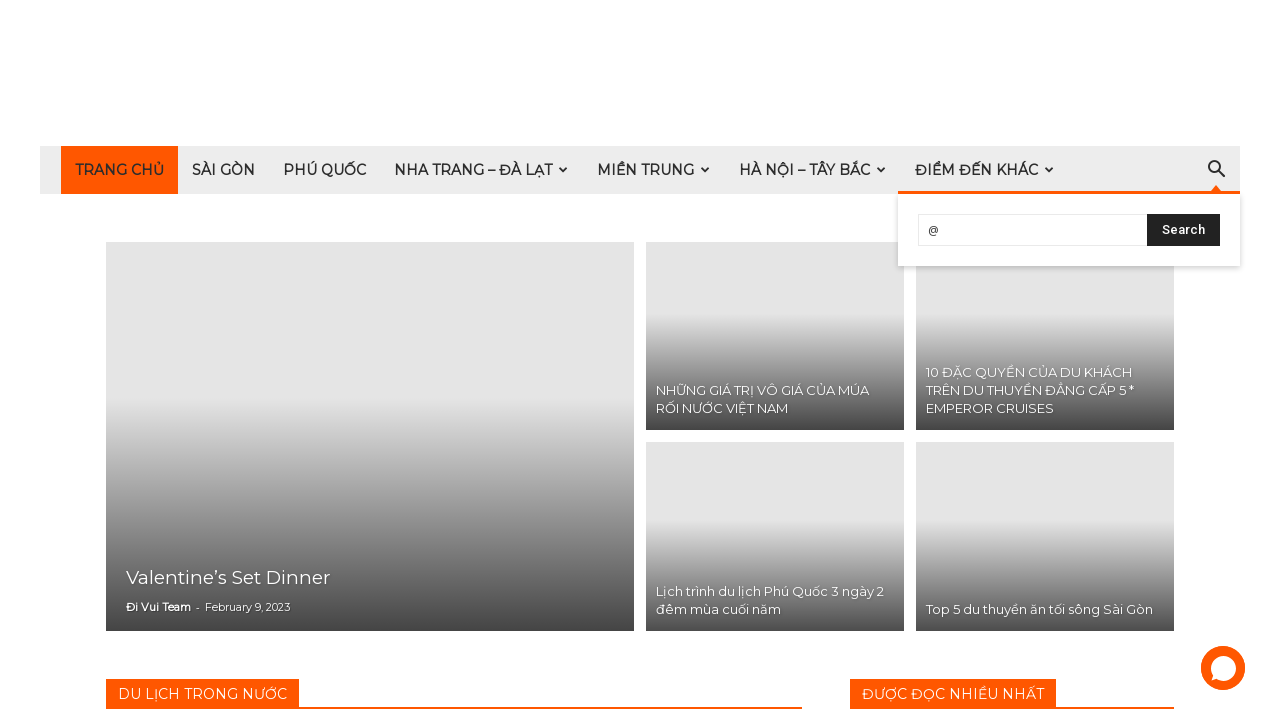

Waited 1 second for search input to process
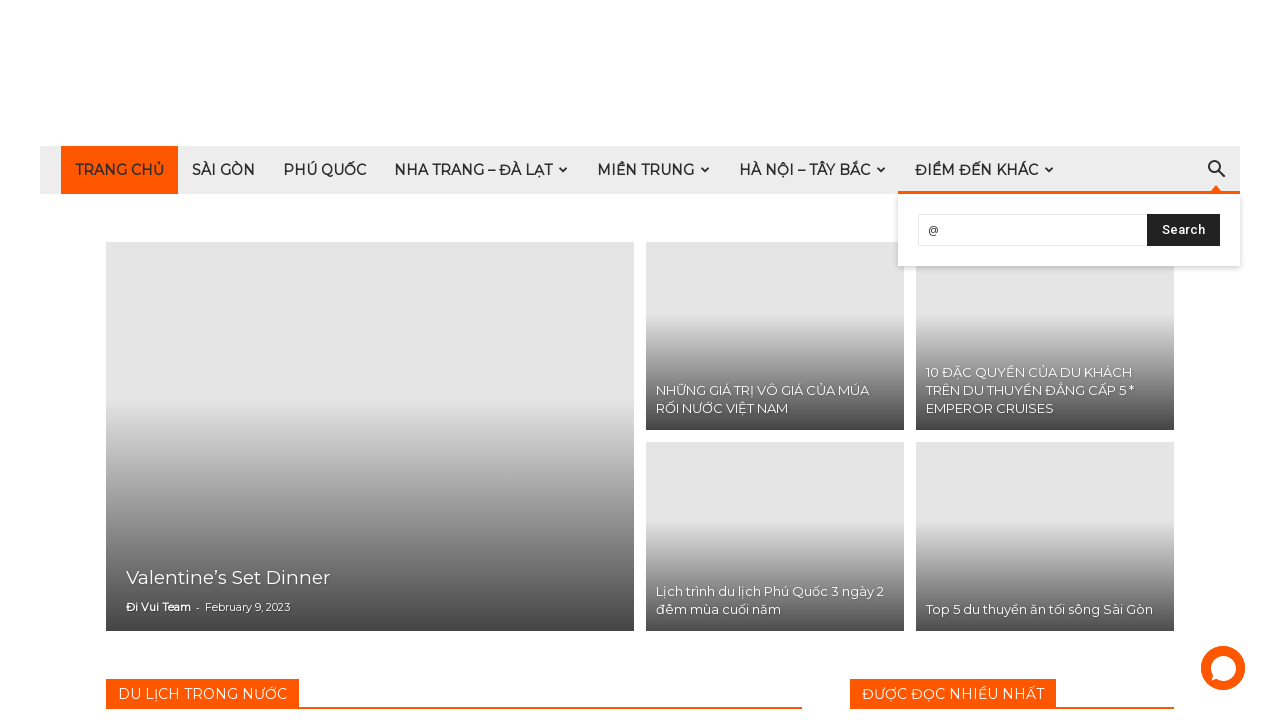

Clicked search submit button to perform search at (1184, 230) on #td-header-search-top
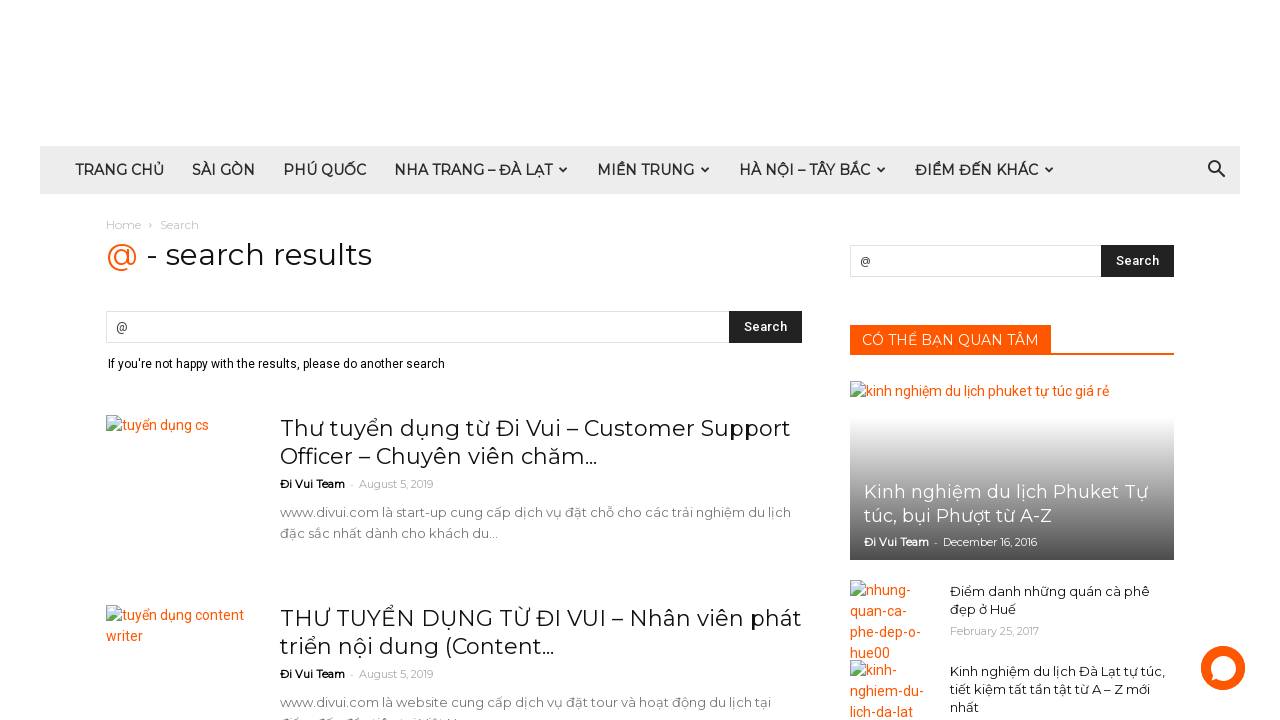

Blog results loaded and verified with '.td_module_16' selector
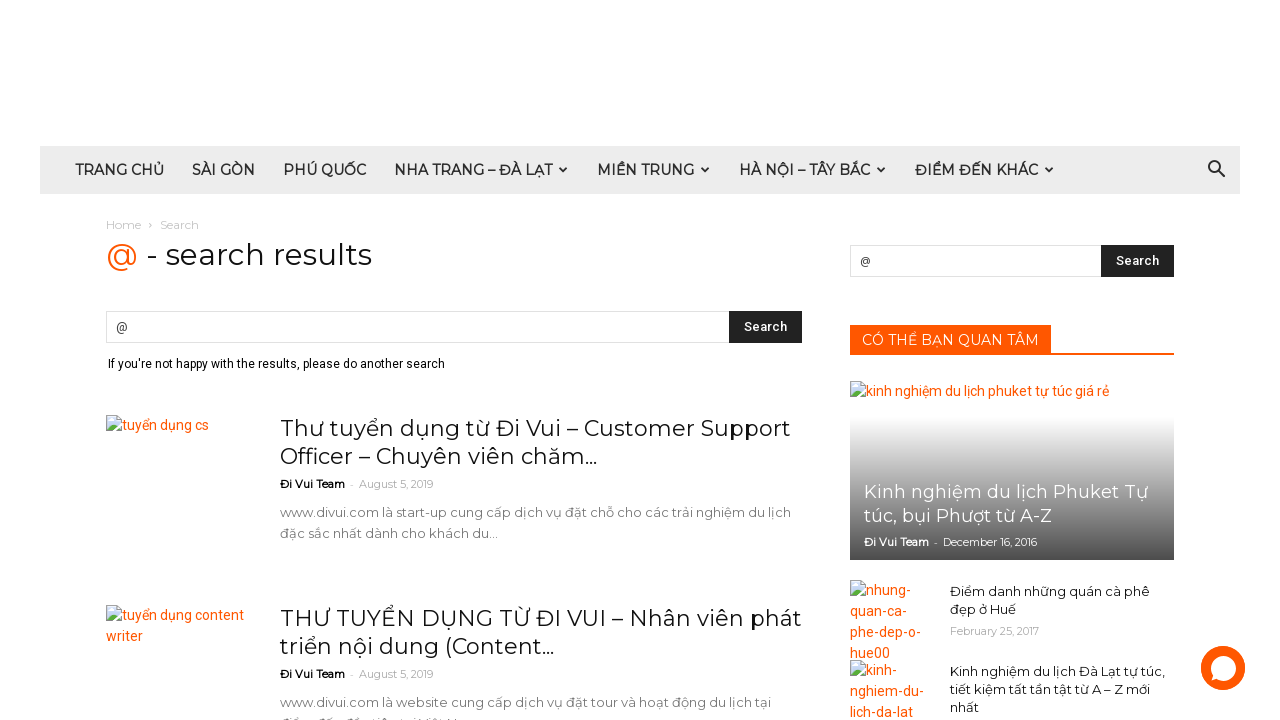

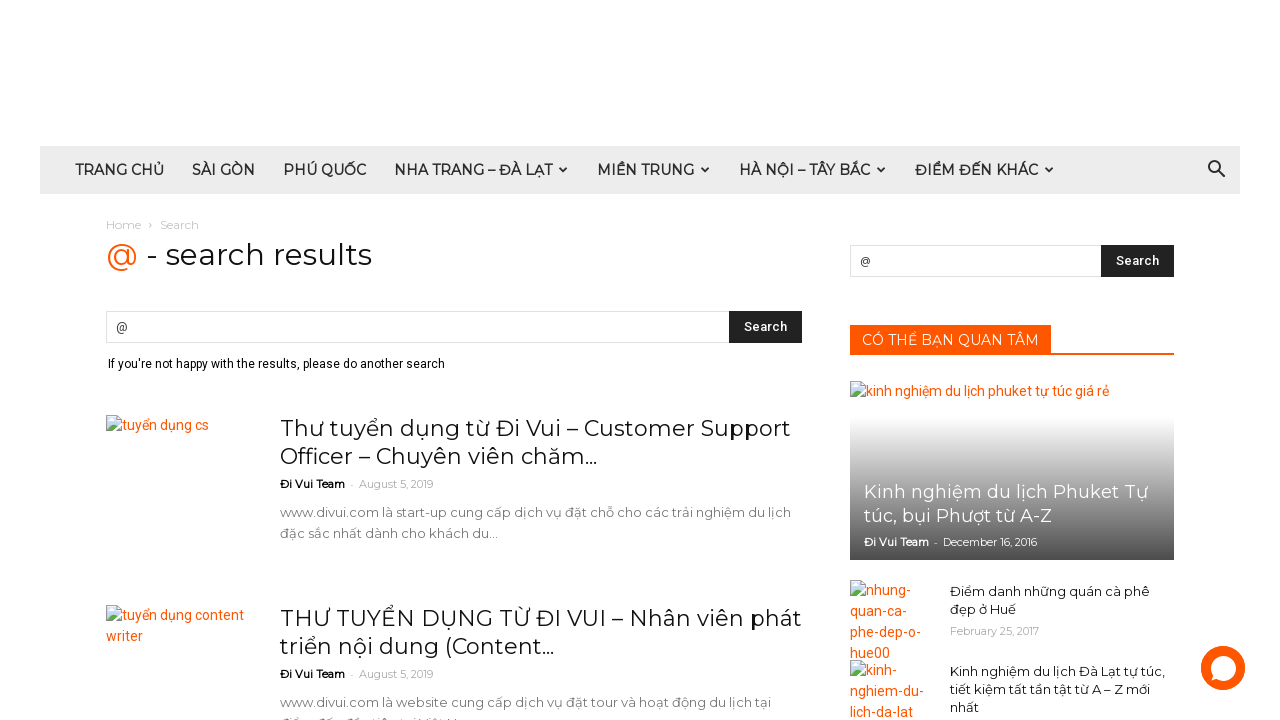